Tests filling out a comprehensive practice form with personal details, date of birth selection, subjects, hobbies, address, and state/city dropdowns, then verifies the submission modal displays correct information.

Starting URL: https://demoqa.com/automation-practice-form

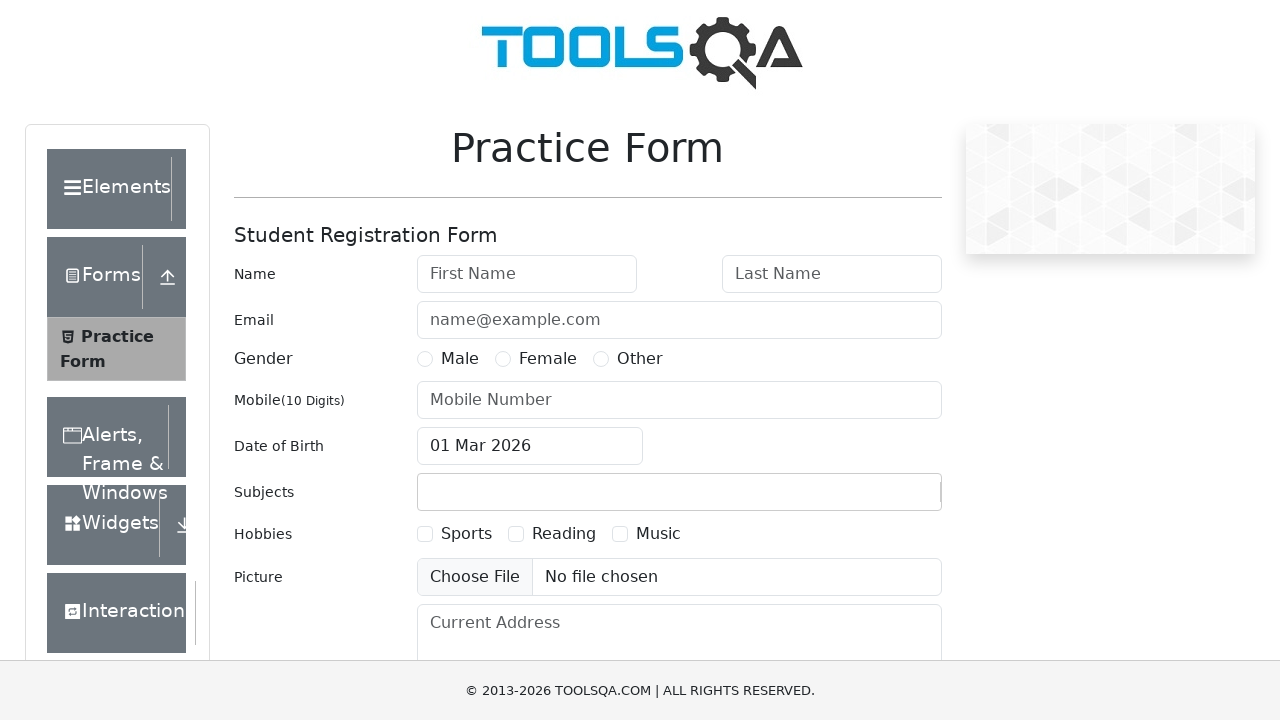

Filled first name with 'Mihail' on input#firstName
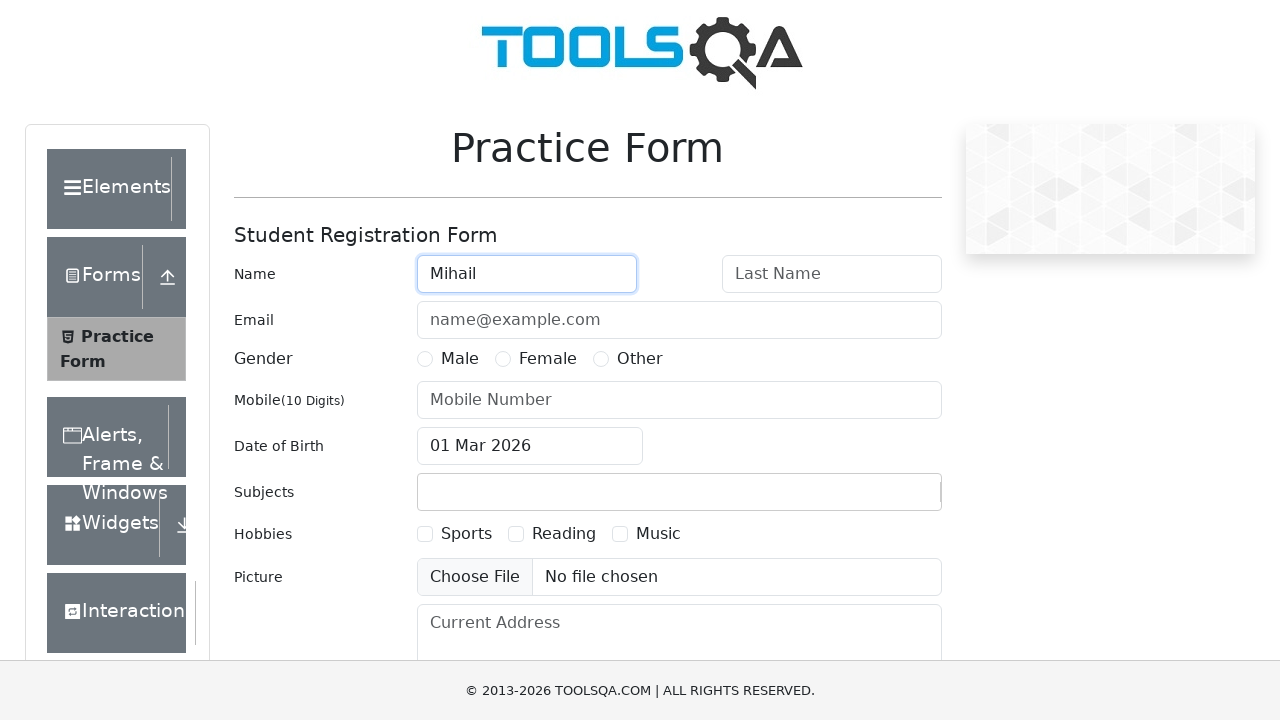

Filled last name with 'Krylov' on input#lastName
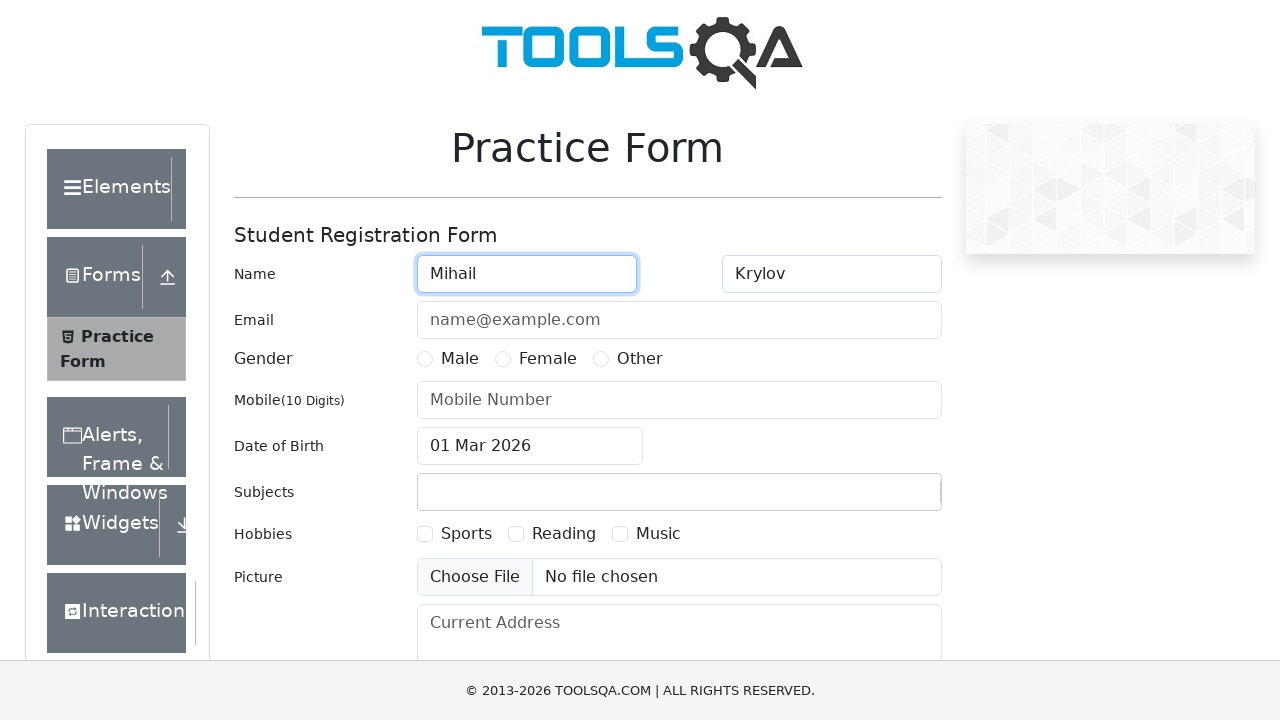

Filled email with 'Mihail@inbox.ru' on input#userEmail
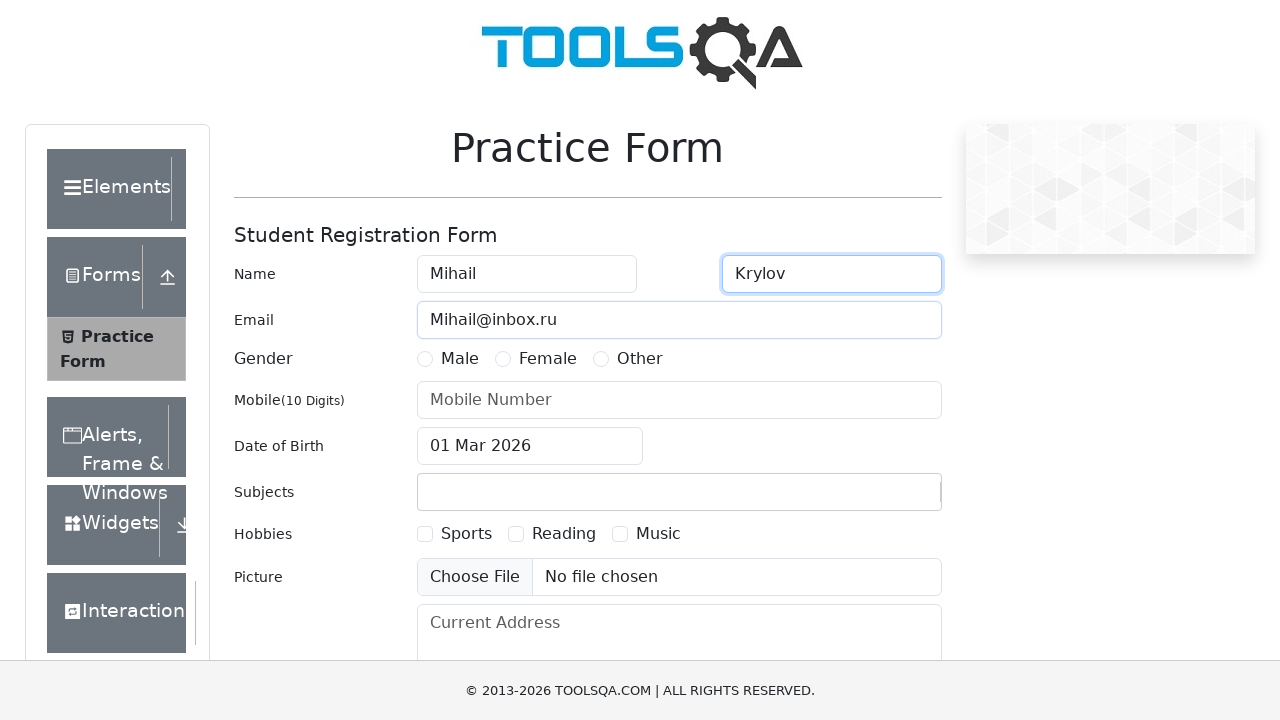

Selected Male gender using JavaScript
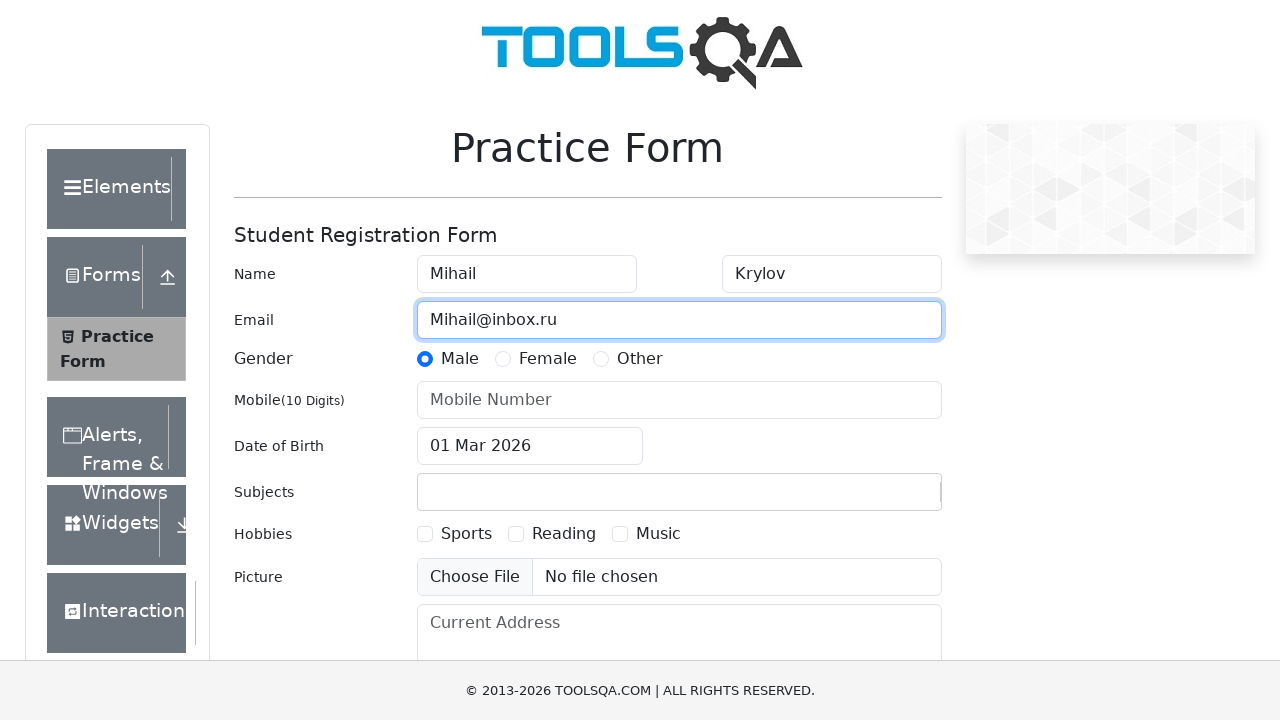

Filled phone number with '9053135955' on input#userNumber
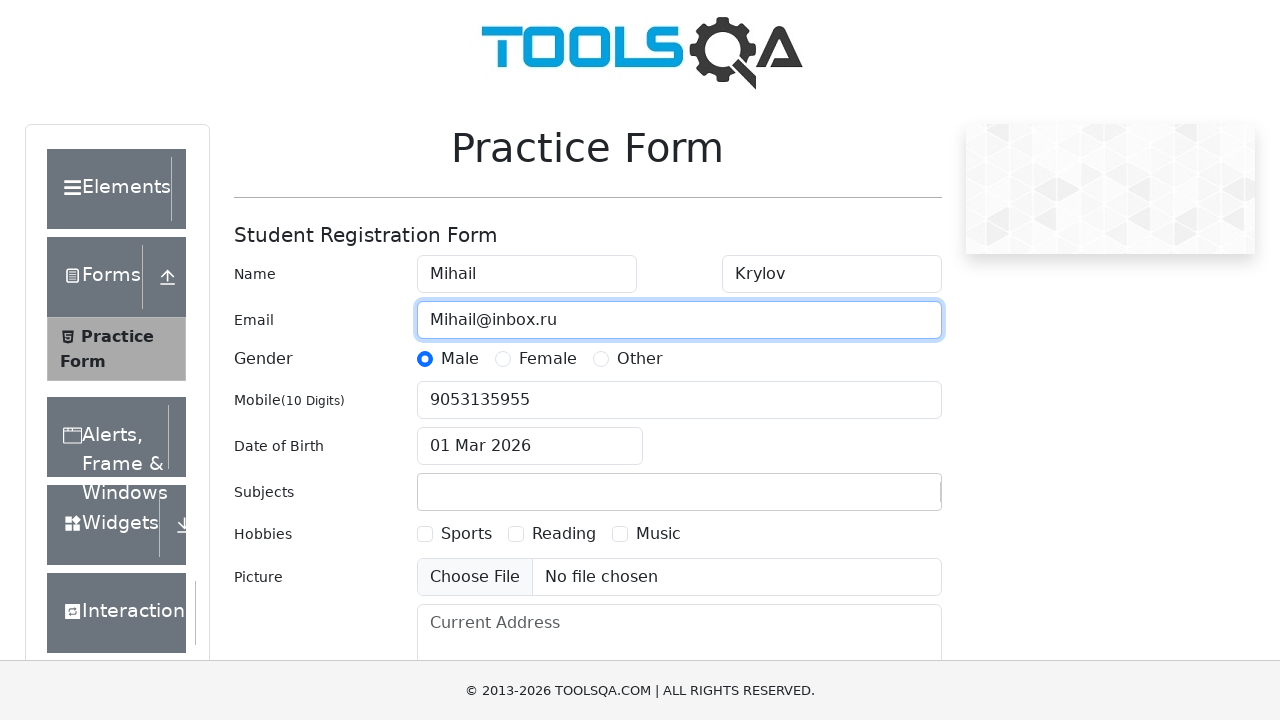

Clicked date of birth input field to open date picker at (530, 446) on input#dateOfBirthInput
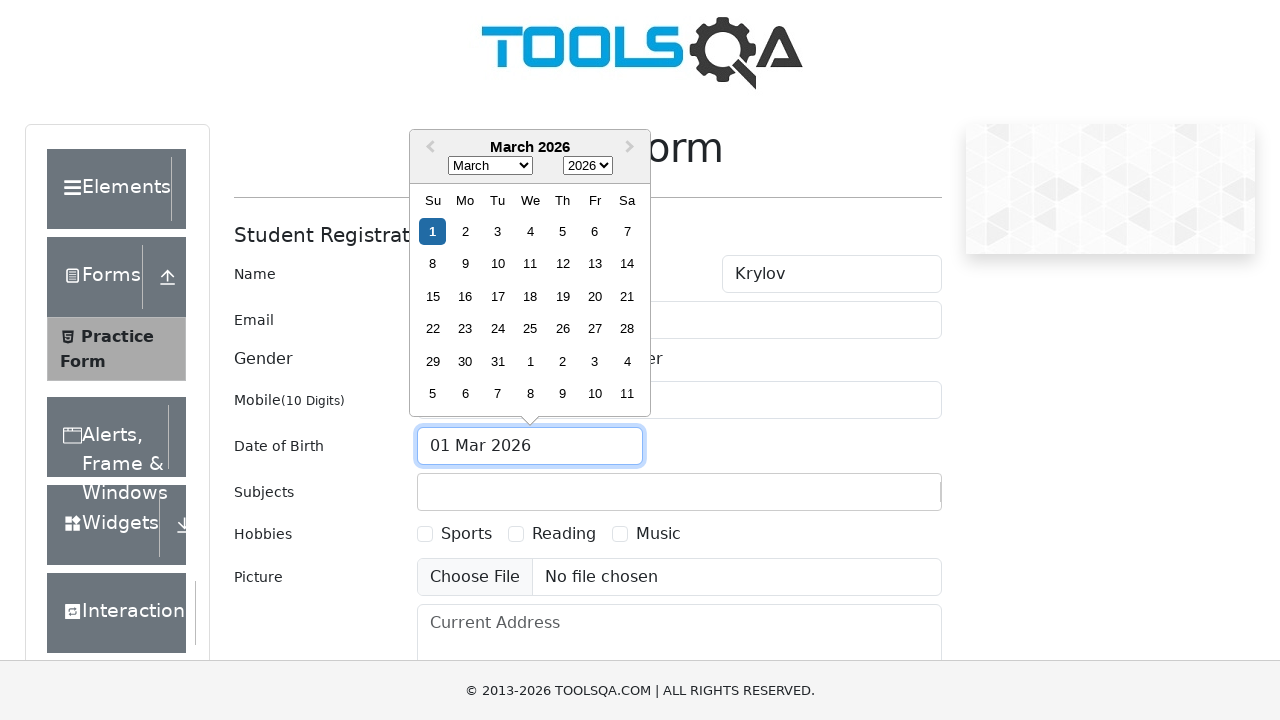

Selected month 10 (November) from date picker on select.react-datepicker__month-select
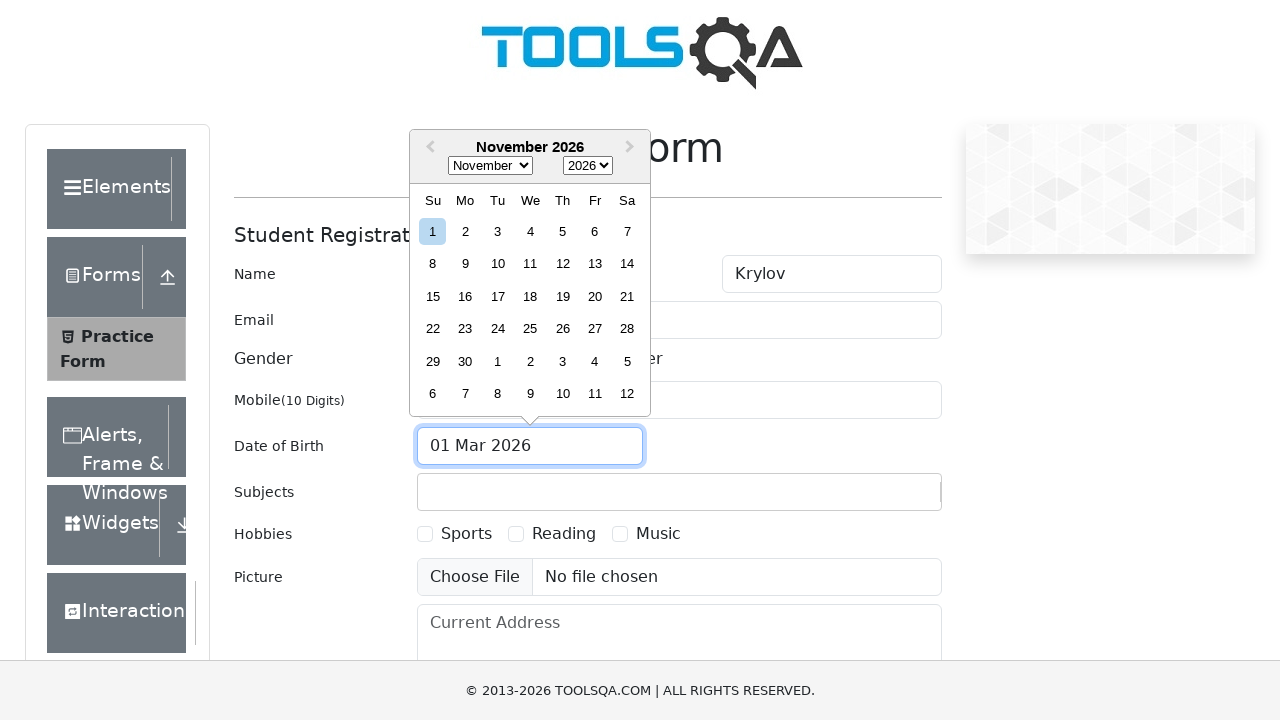

Selected year 1990 from date picker on select.react-datepicker__year-select
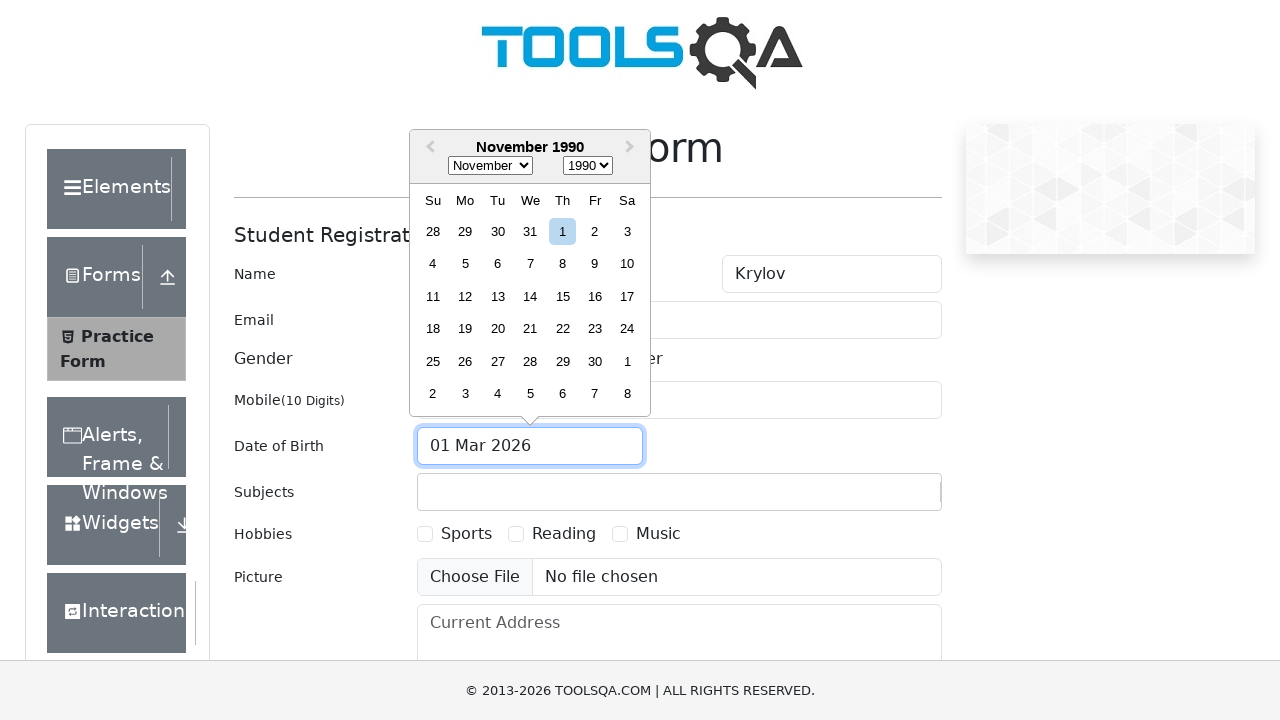

Clicked on date November 10th, 1990 in date picker at (627, 264) on div.react-datepicker__month-container div[aria-label='Choose Saturday, November 
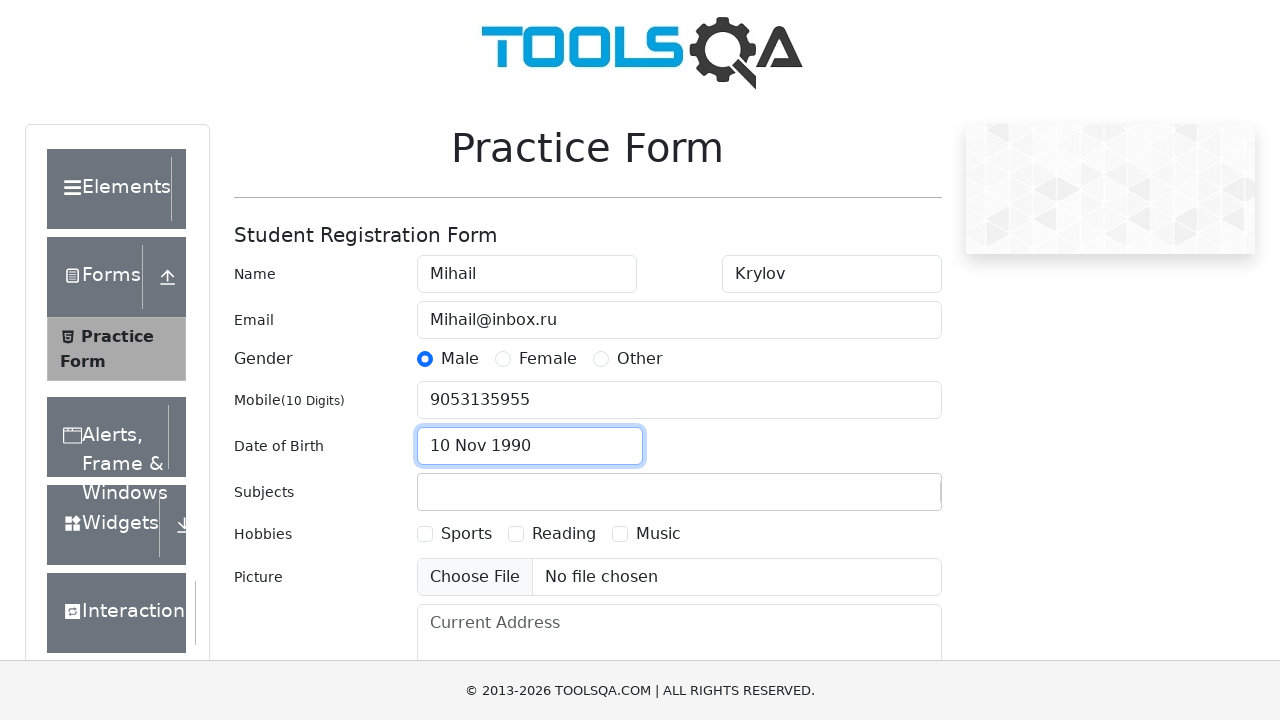

Typed 'Maths' in subjects field on div#subjectsContainer input
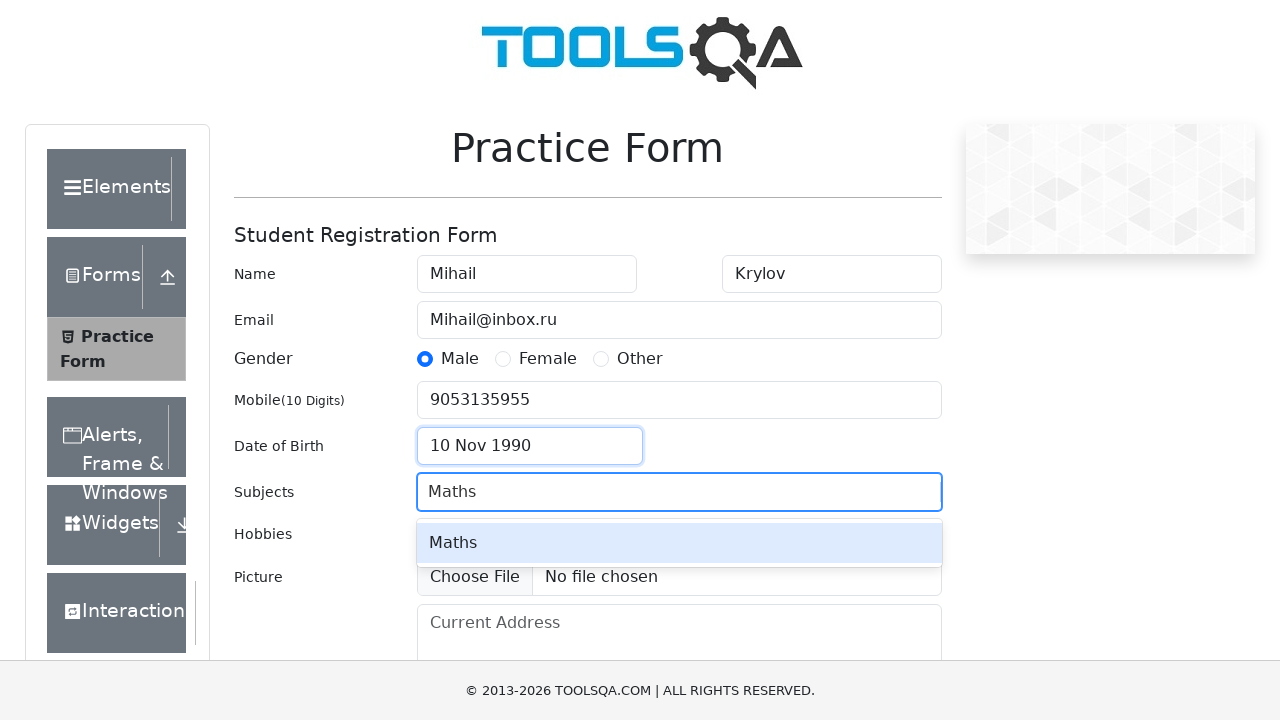

Pressed Enter to add 'Maths' as a subject
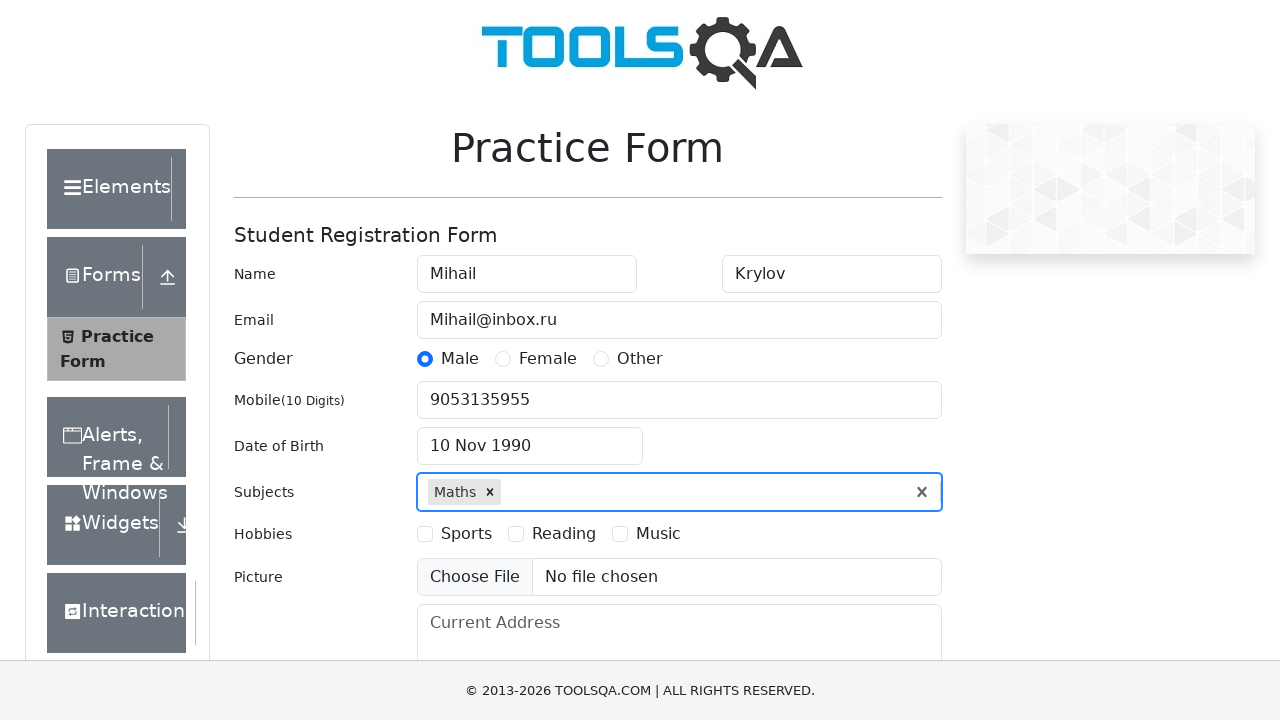

Typed 'History' in subjects field on div#subjectsContainer input
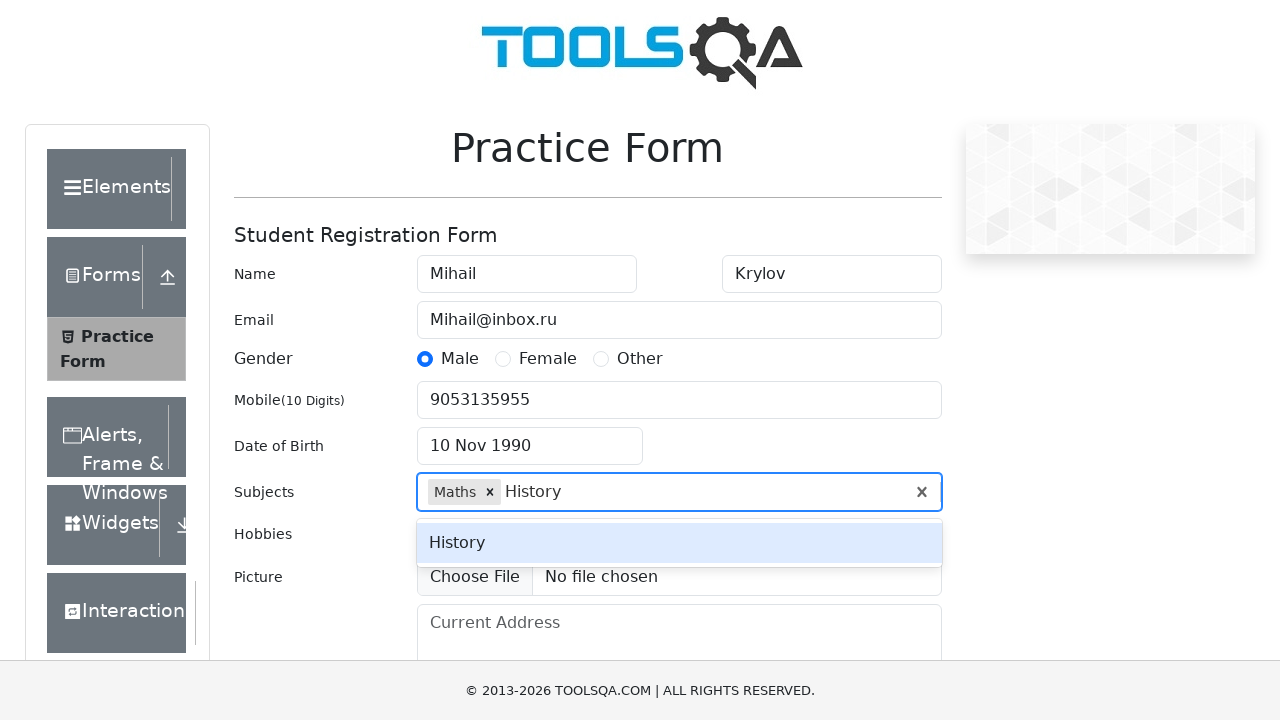

Pressed Enter to add 'History' as a subject
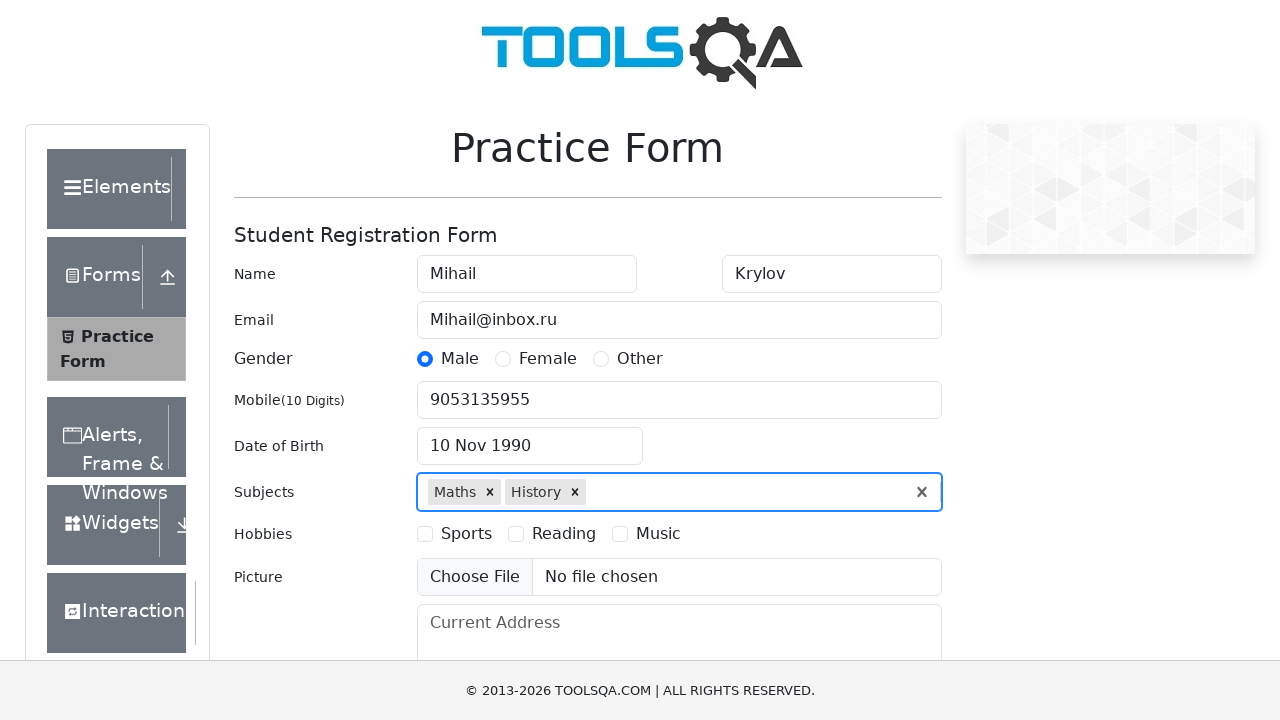

Typed 'Economics' in subjects field on div#subjectsContainer input
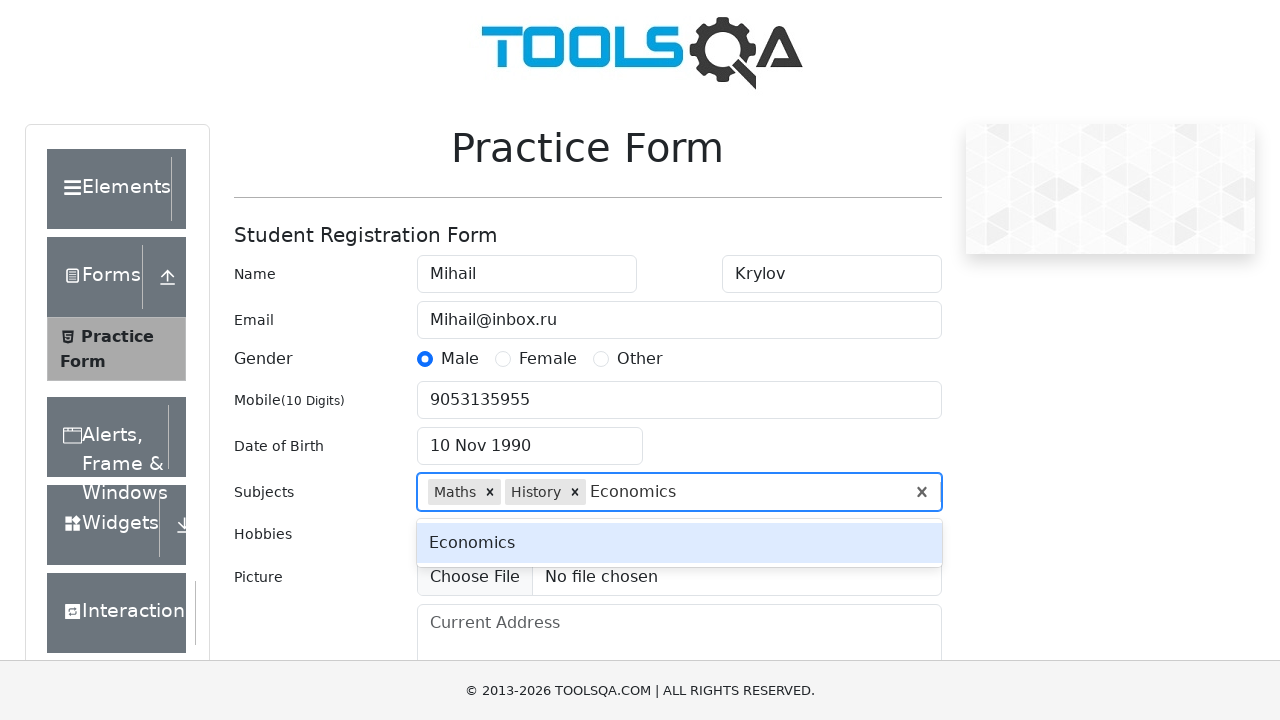

Pressed Enter to add 'Economics' as a subject
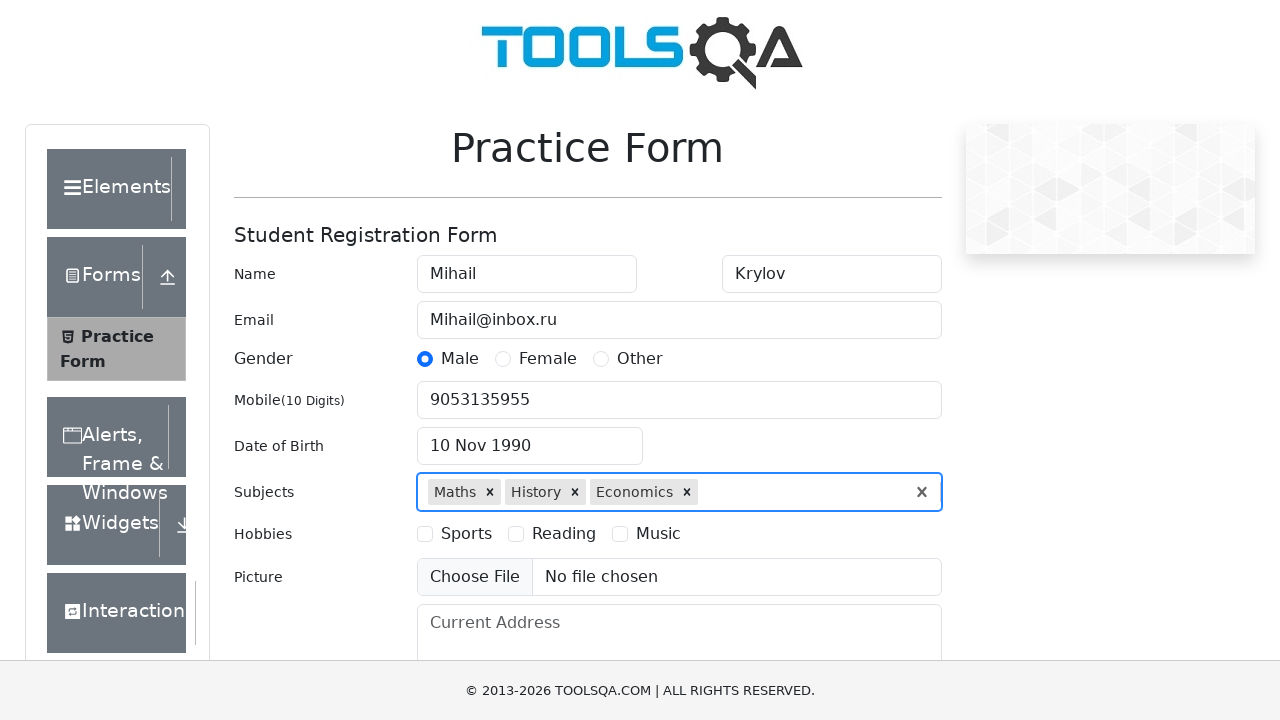

Clicked Sports hobby checkbox at (466, 534) on div#hobbiesWrapper label:has-text('Sports')
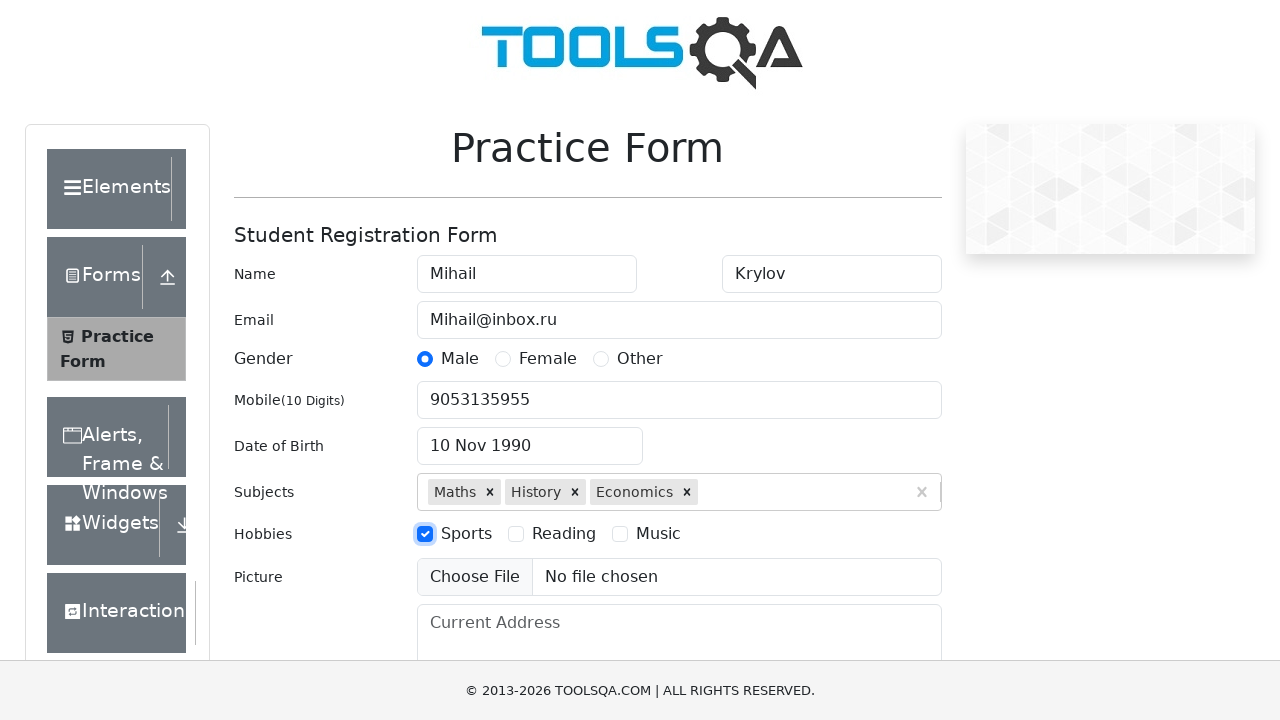

Clicked Reading hobby checkbox at (564, 534) on div#hobbiesWrapper label:has-text('Reading')
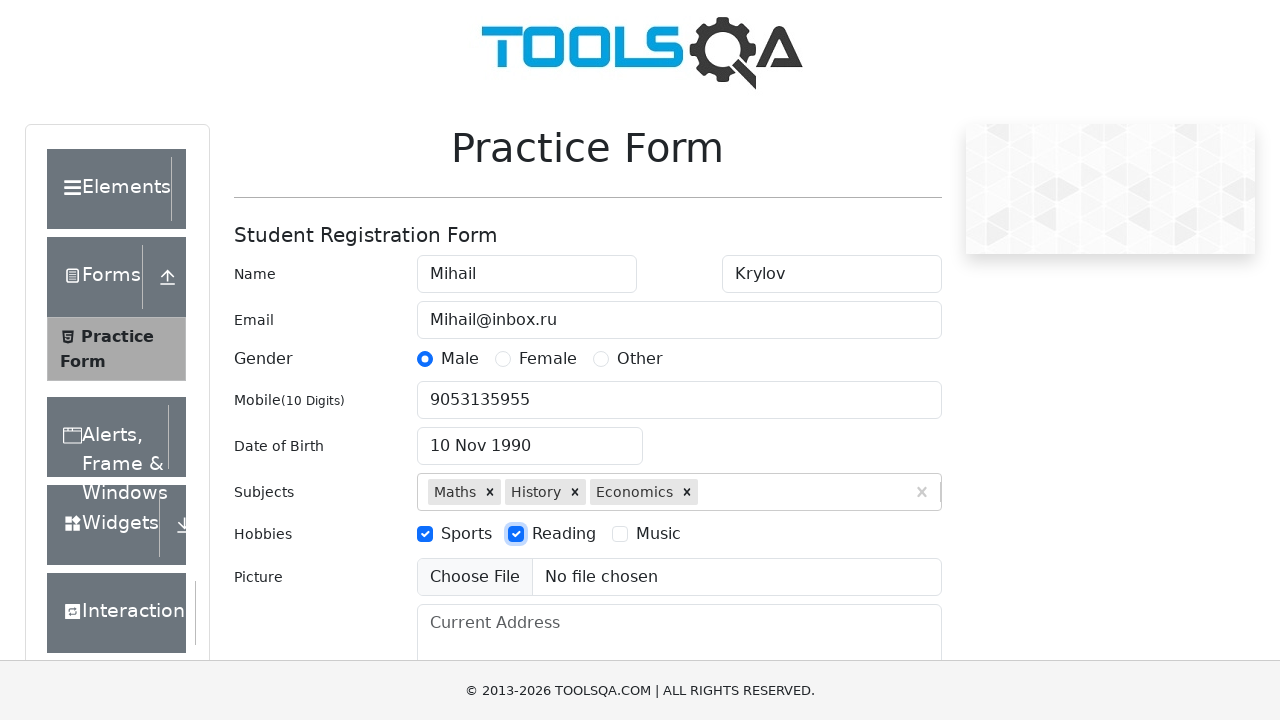

Clicked Music hobby checkbox at (658, 534) on div#hobbiesWrapper label:has-text('Music')
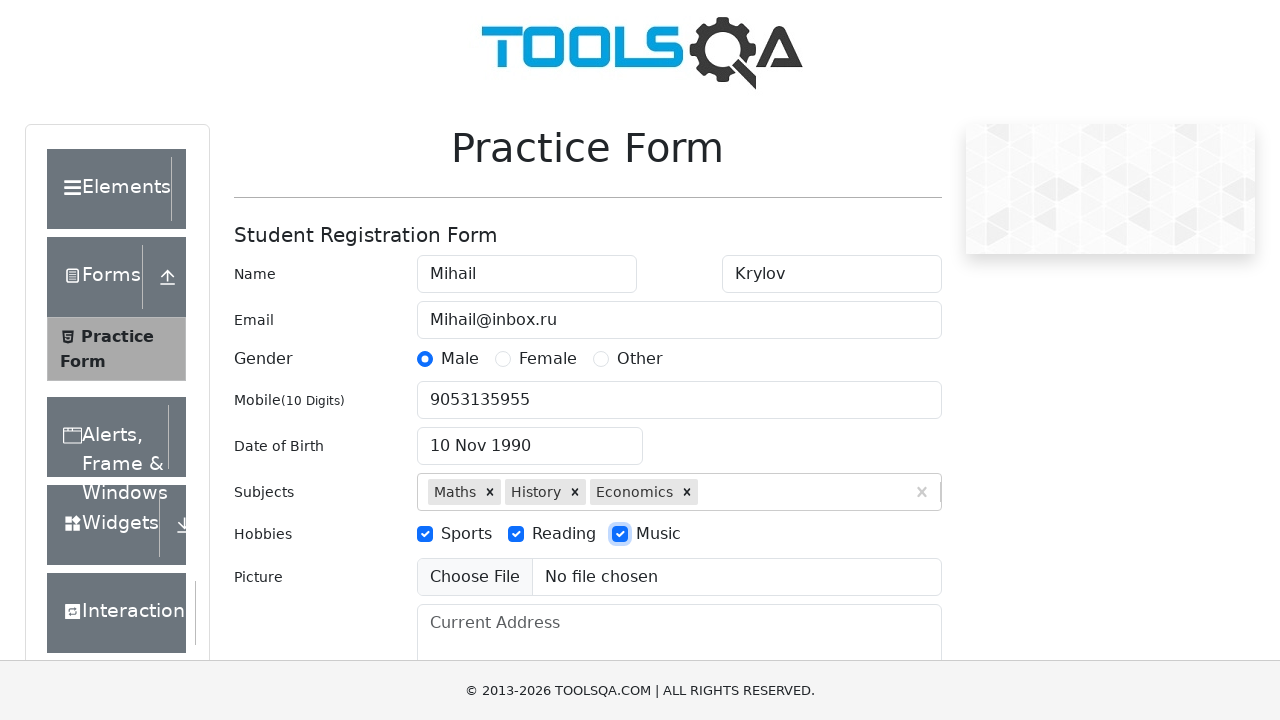

Filled current address with 'Moscow' on textarea[placeholder='Current Address']
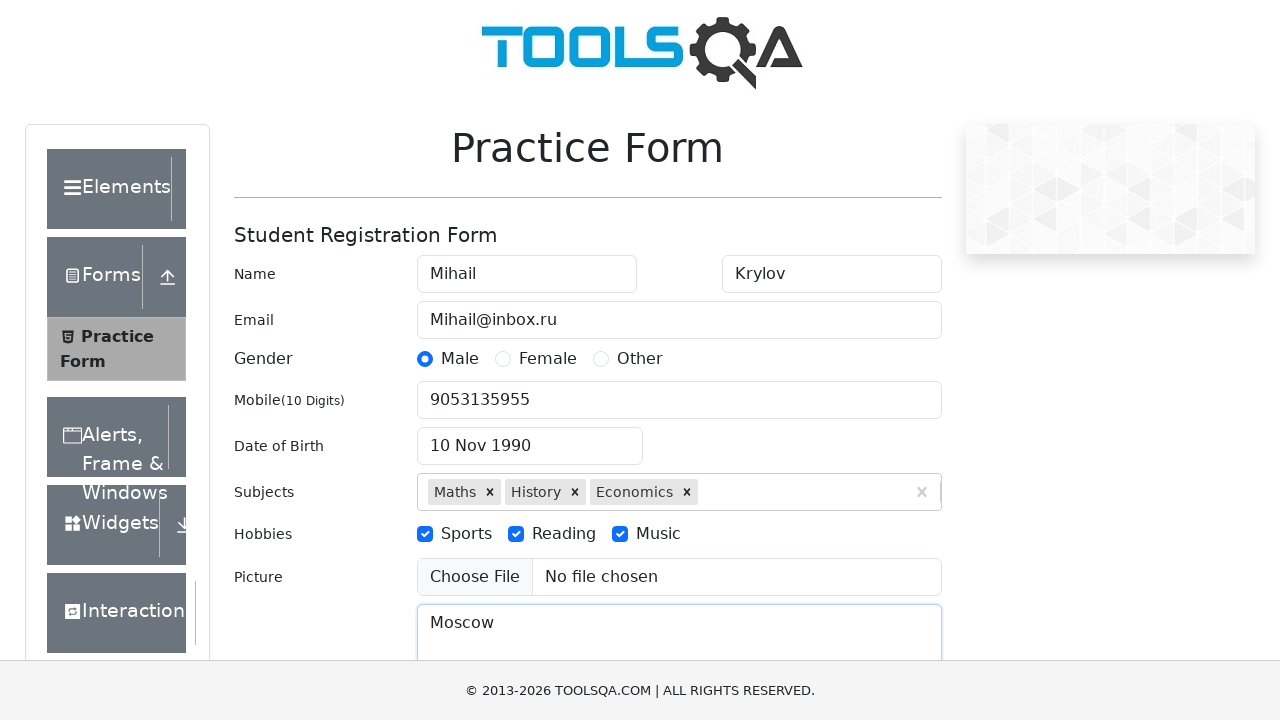

Typed 'NCR' in state selection field on input#react-select-3-input
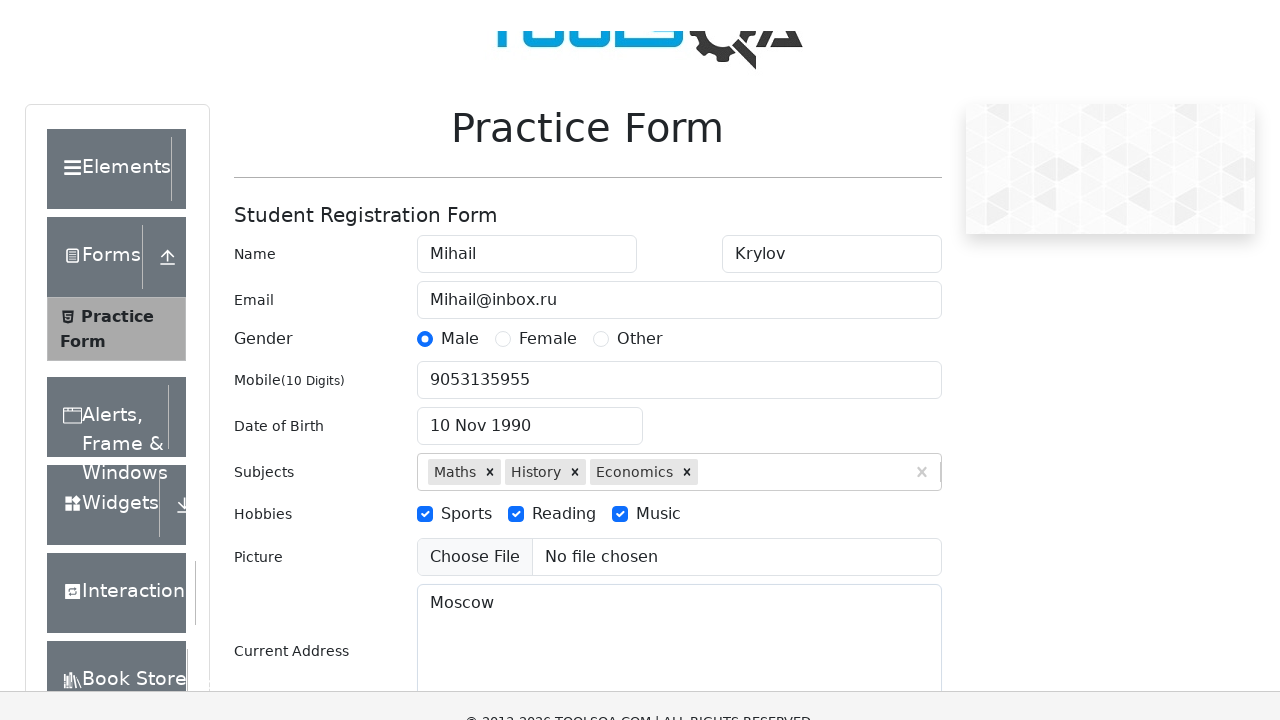

Pressed Enter to select NCR as state
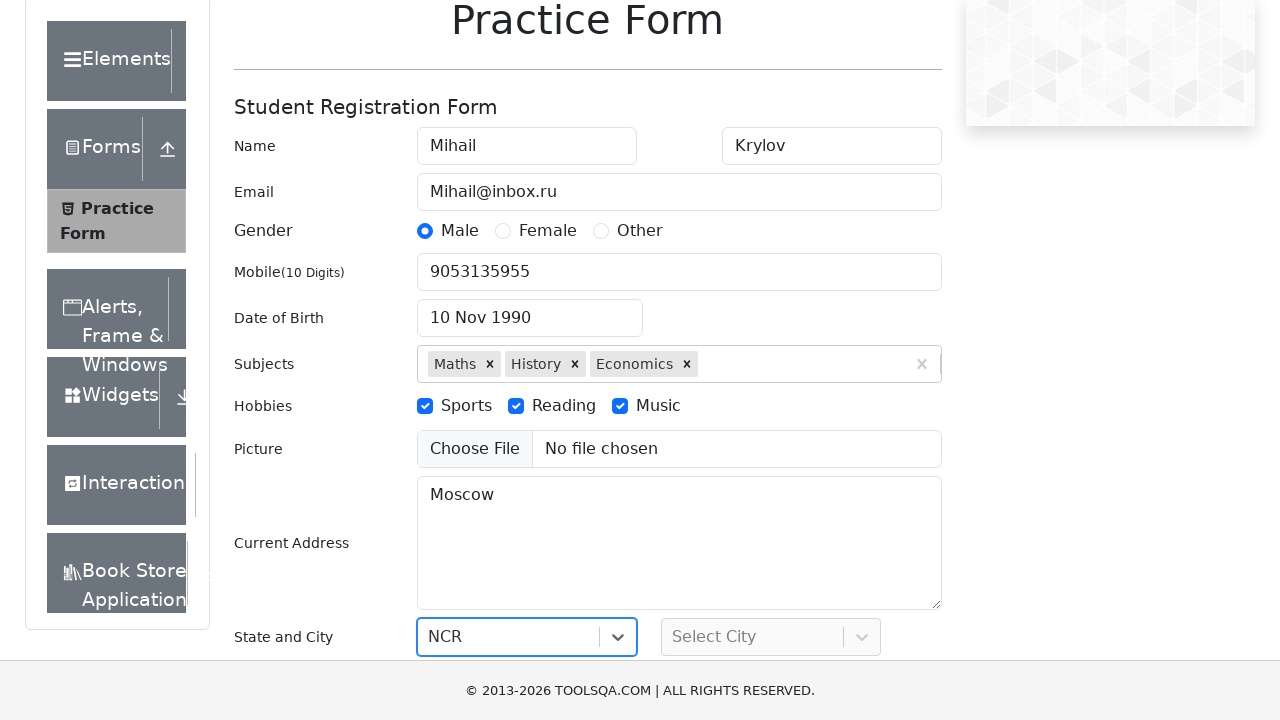

Typed 'Delhi' in city selection field on input#react-select-4-input
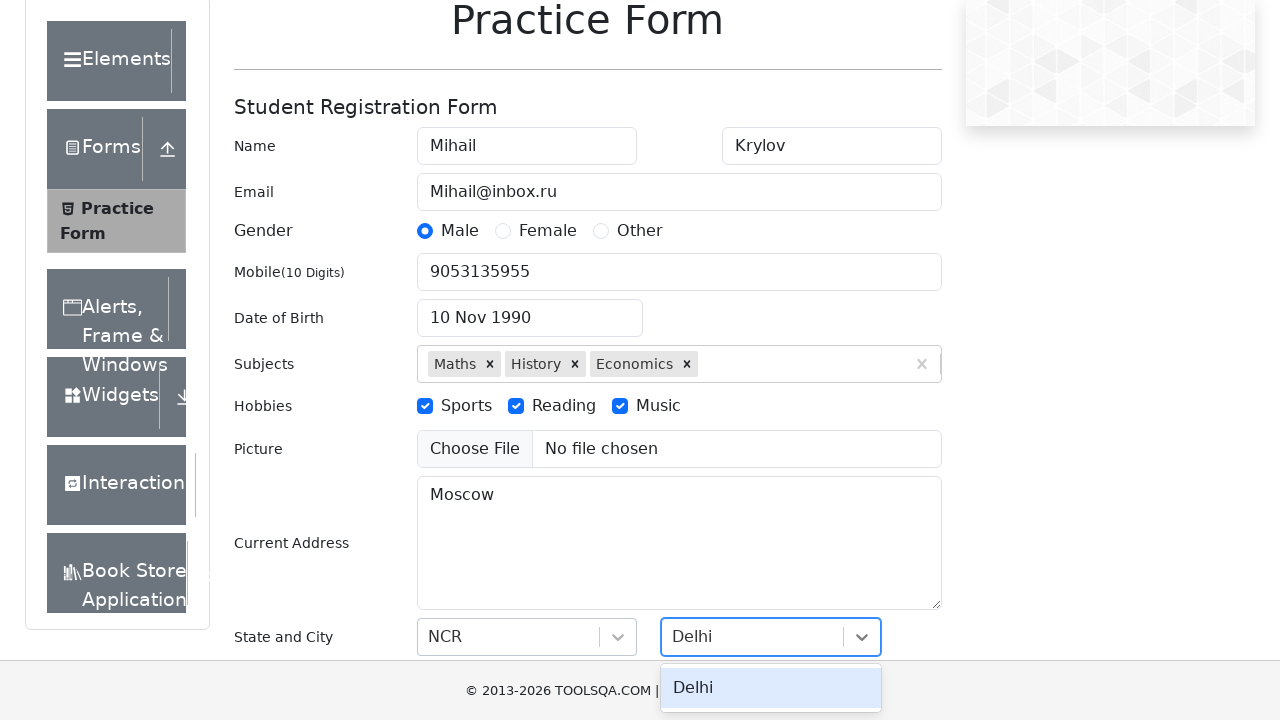

Pressed Enter to select Delhi as city
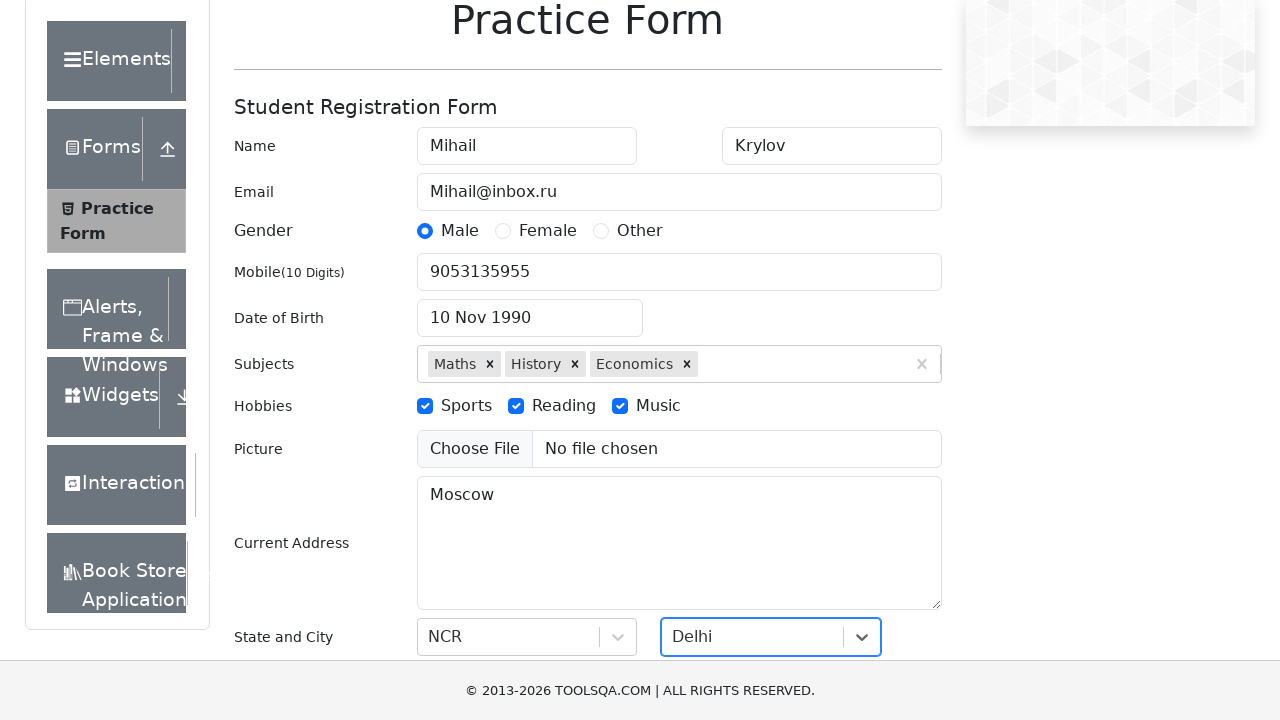

Clicked submit button to submit the form at (885, 499) on button#submit
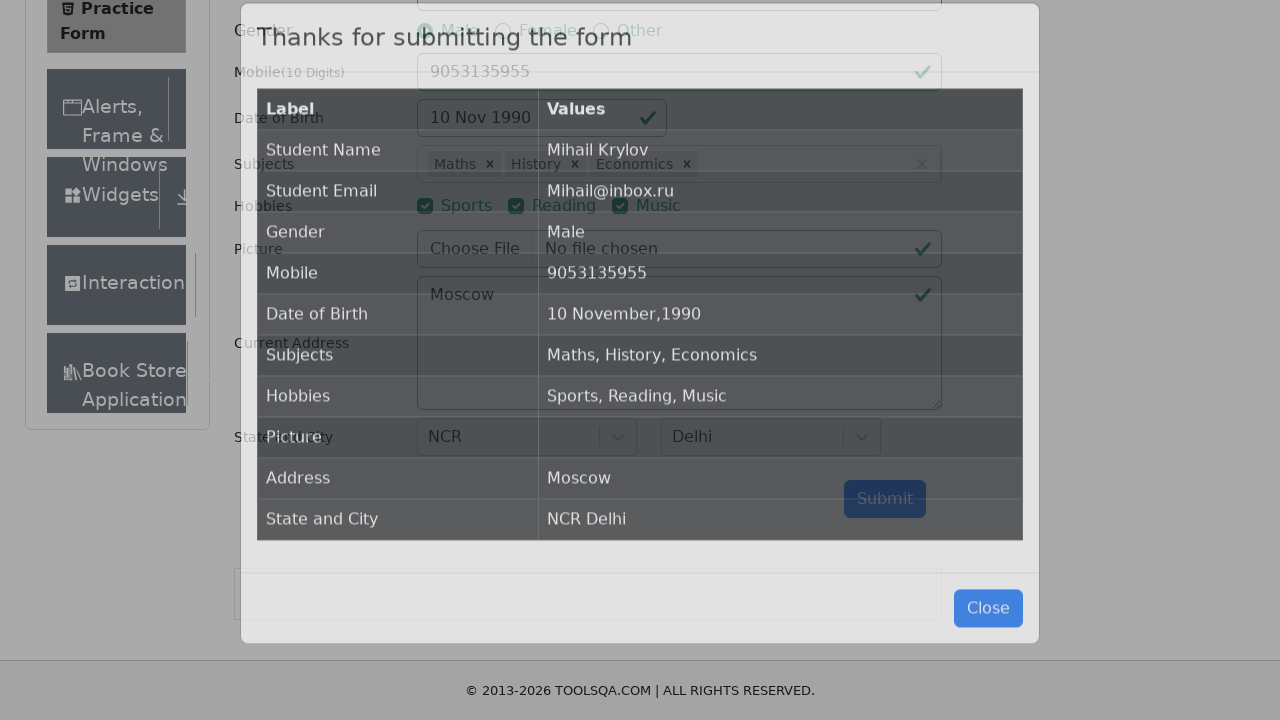

Waited for submission modal to appear
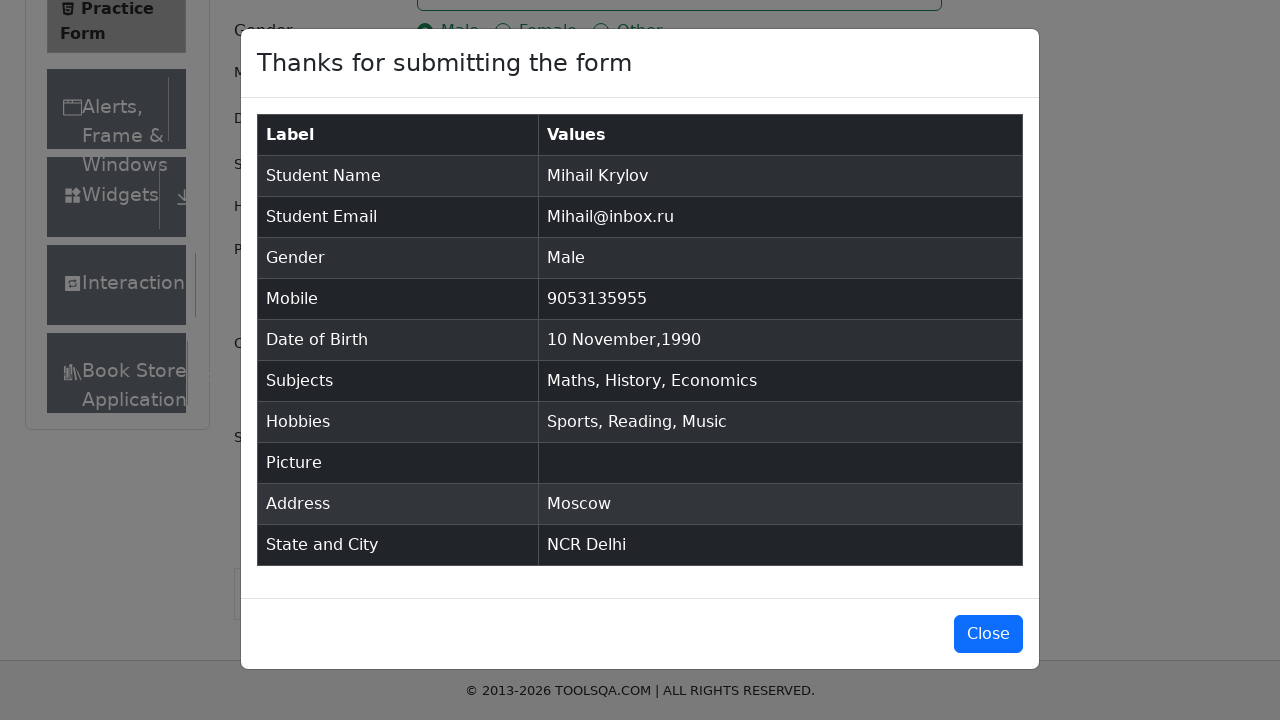

Clicked close button to dismiss the submission modal at (988, 634) on button#closeLargeModal
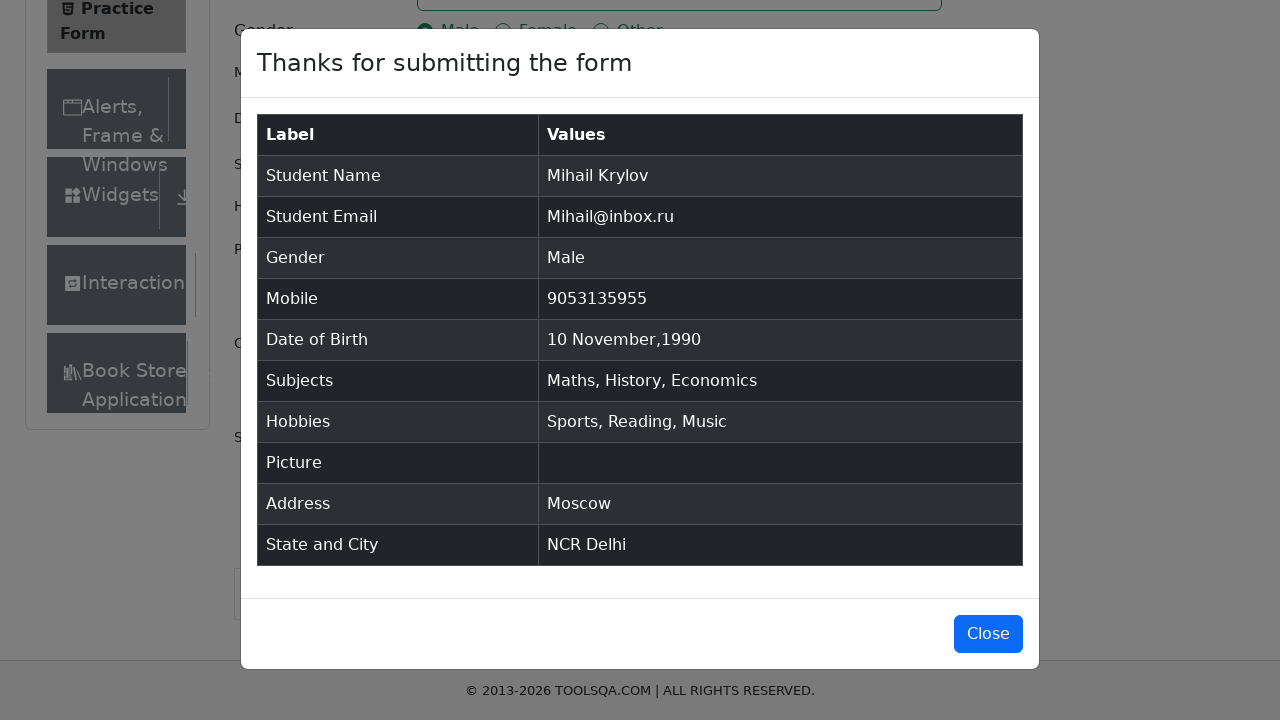

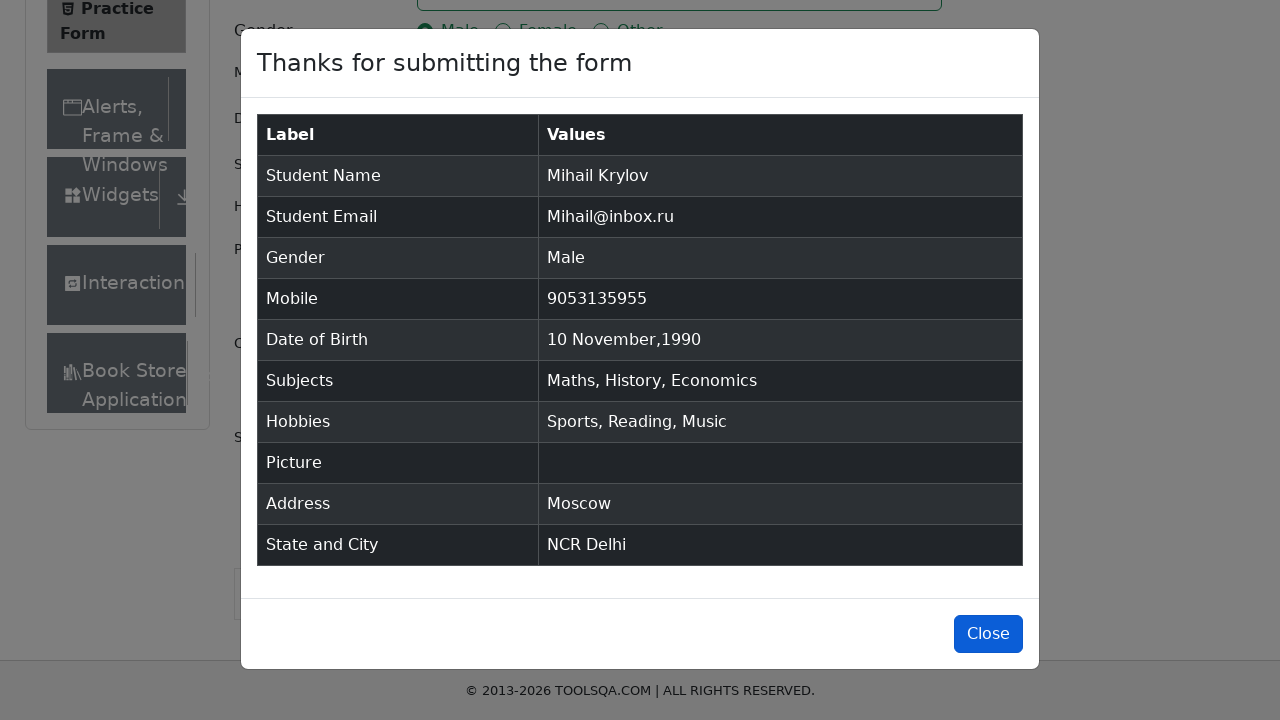